Navigates to timeanddate.com moon phases page for Kyiv and verifies the moon phase information table is displayed

Starting URL: https://www.timeanddate.com/moon/phases/ukraine/kyiv

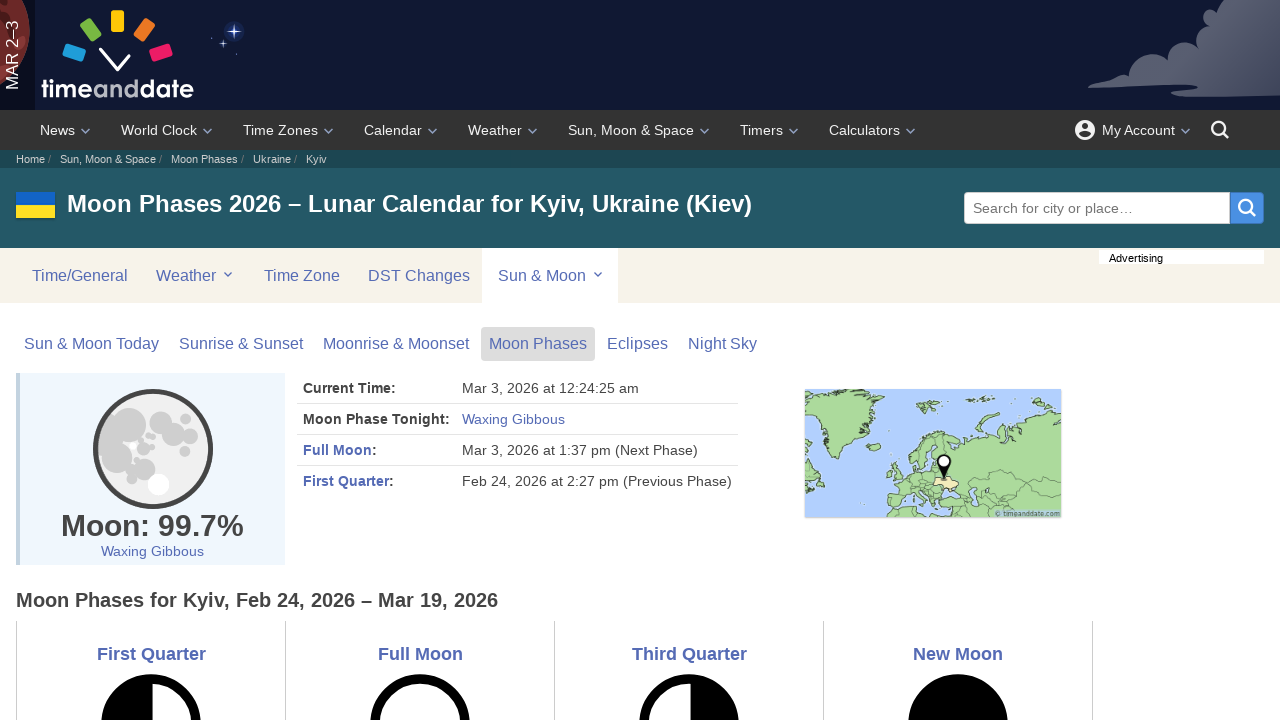

Waited for moon phases table rows to load
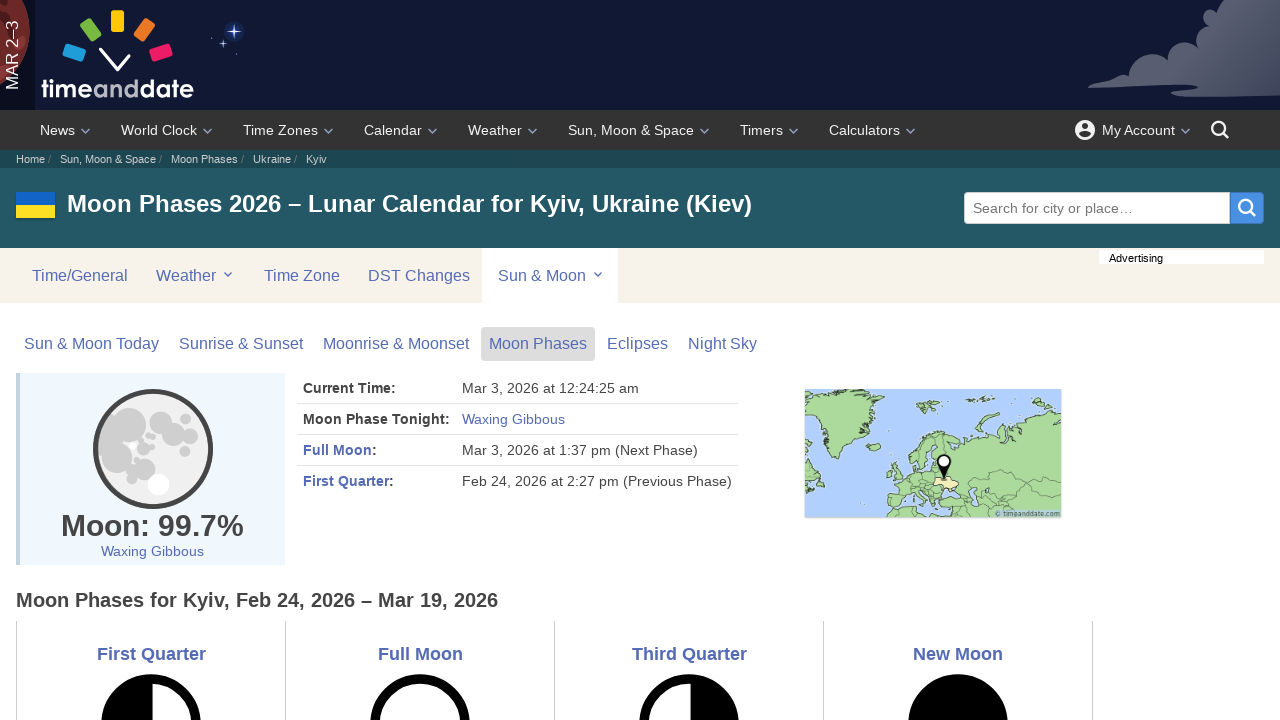

Verified table headers are present
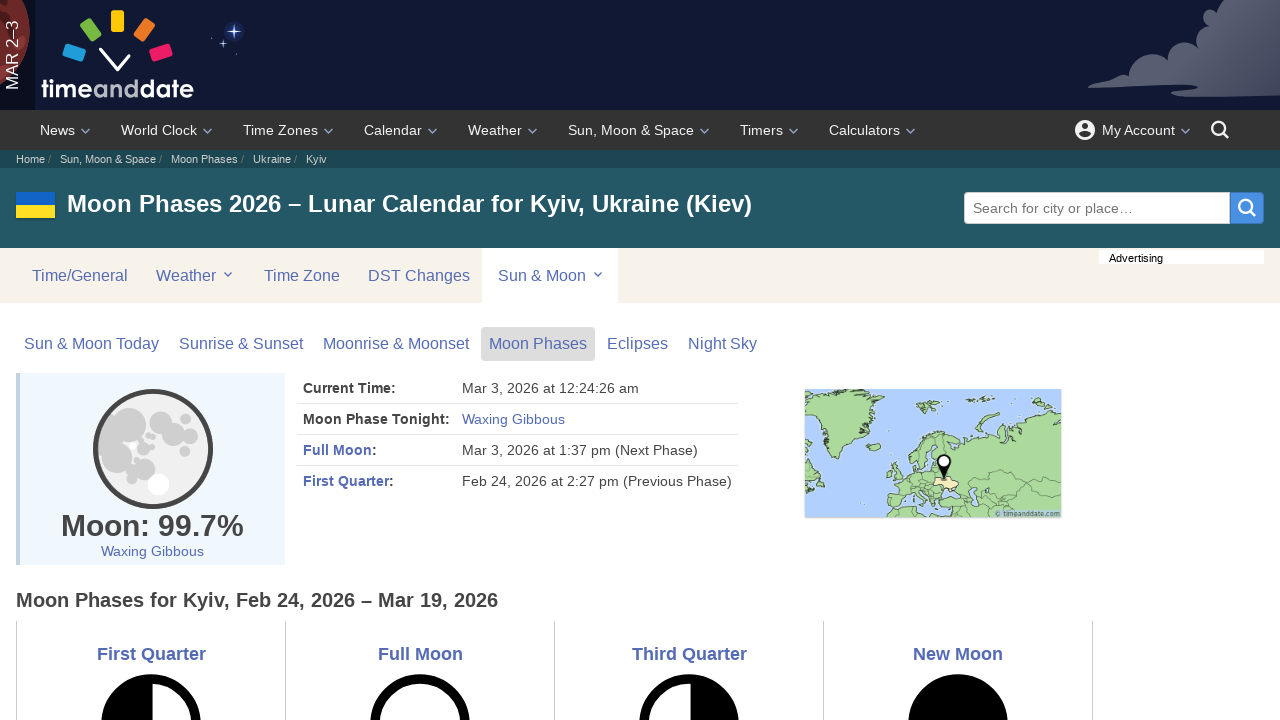

Verified table data cells are present in moon phase information table
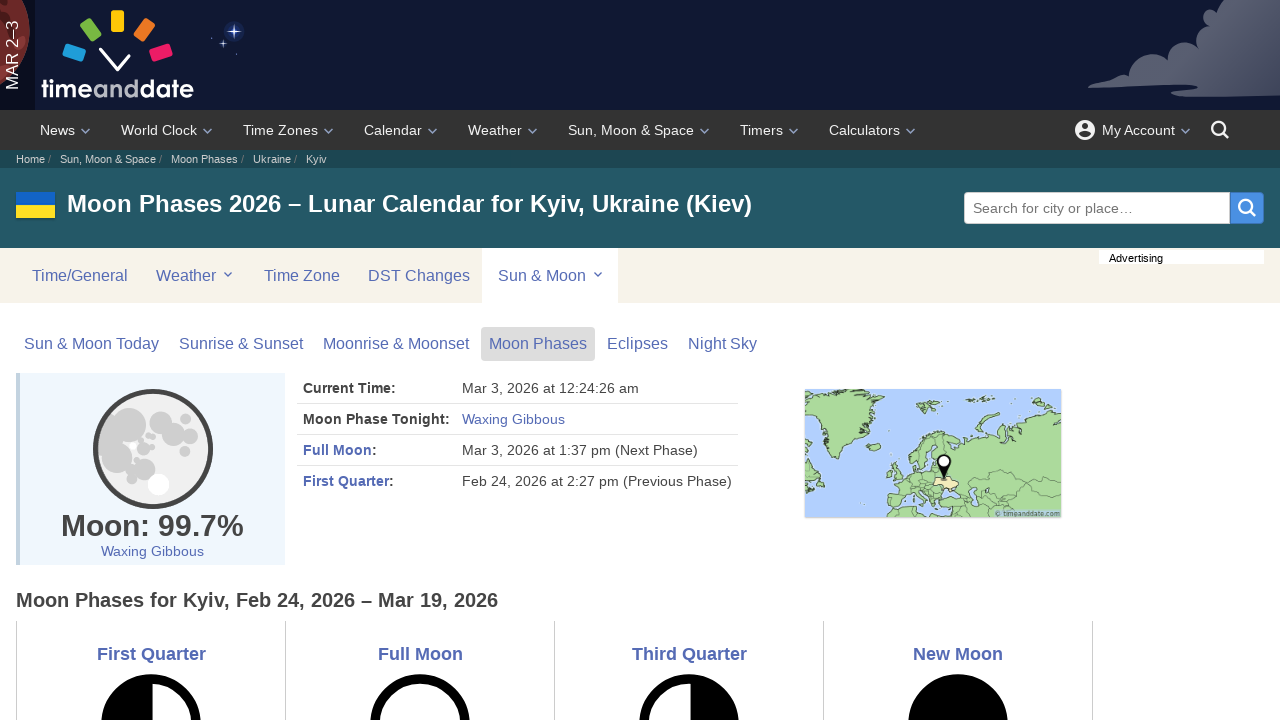

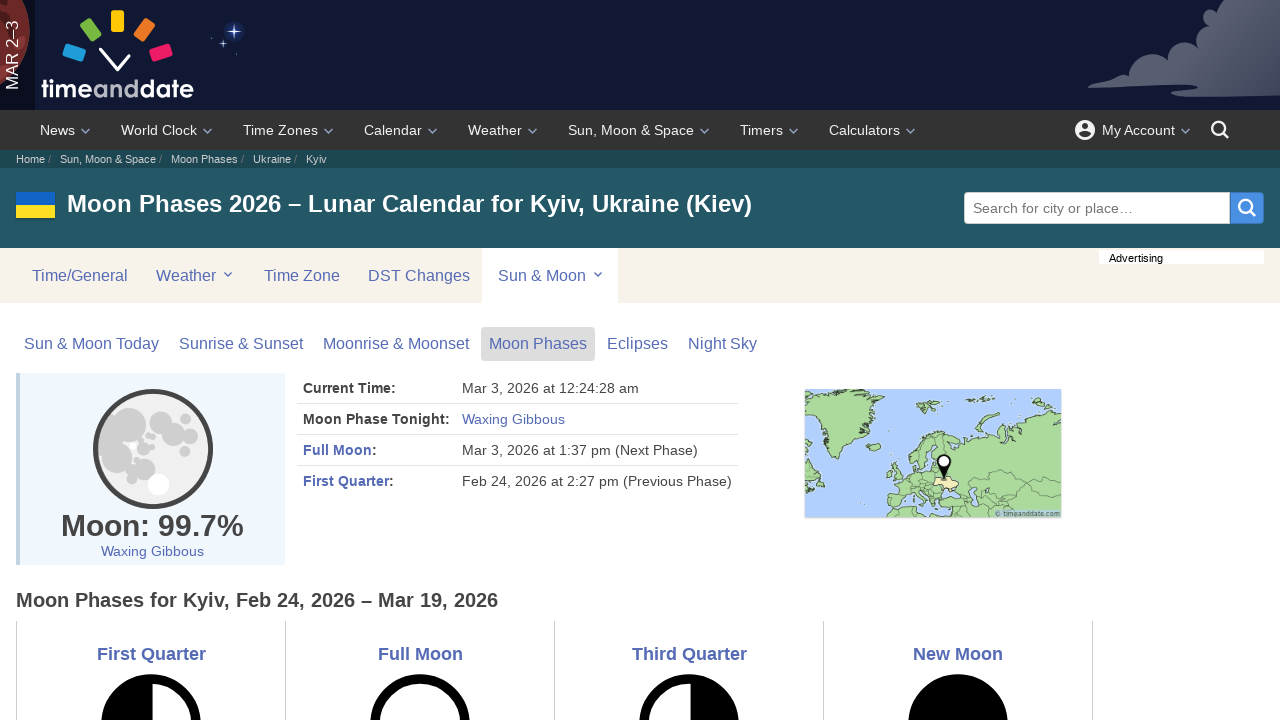